Tests clicking four "easy" buttons in sequence and verifies that the success message appears

Starting URL: https://eviltester.github.io/synchole/buttons.html

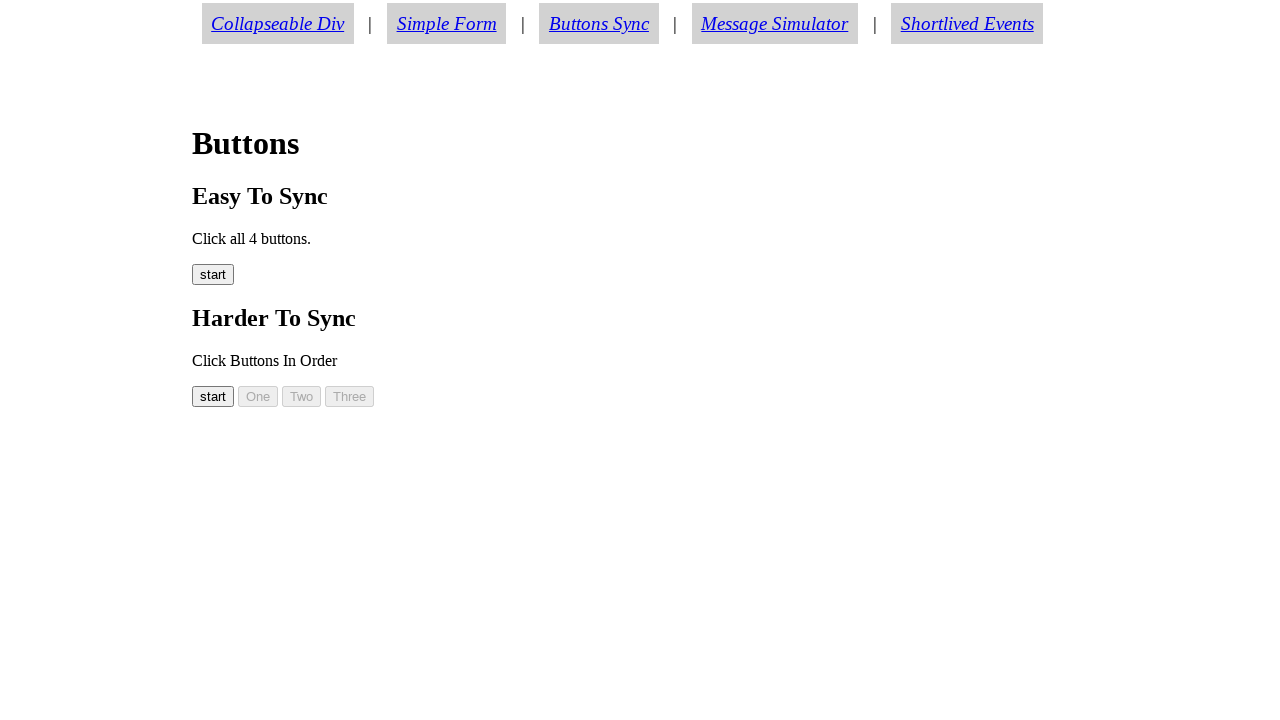

Navigated to buttons test page
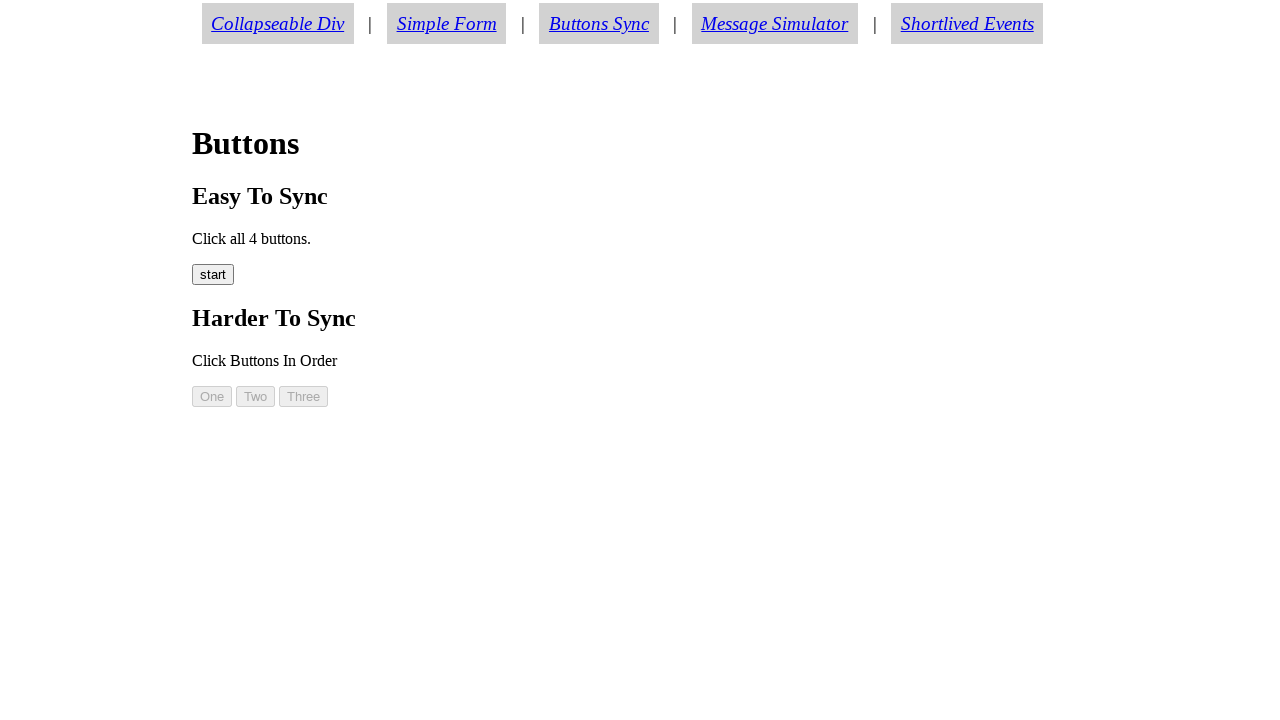

Clicked easy button 1 at (213, 275) on #easy00
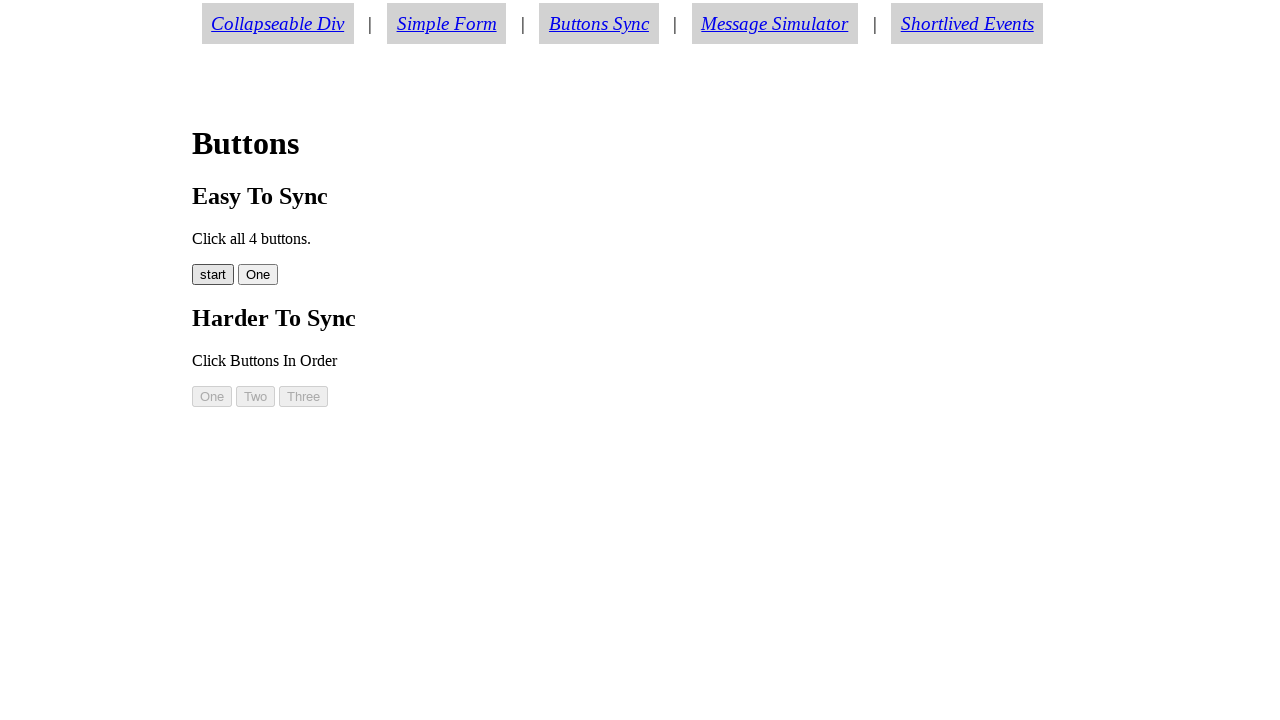

Clicked easy button 2 at (258, 275) on #easy01
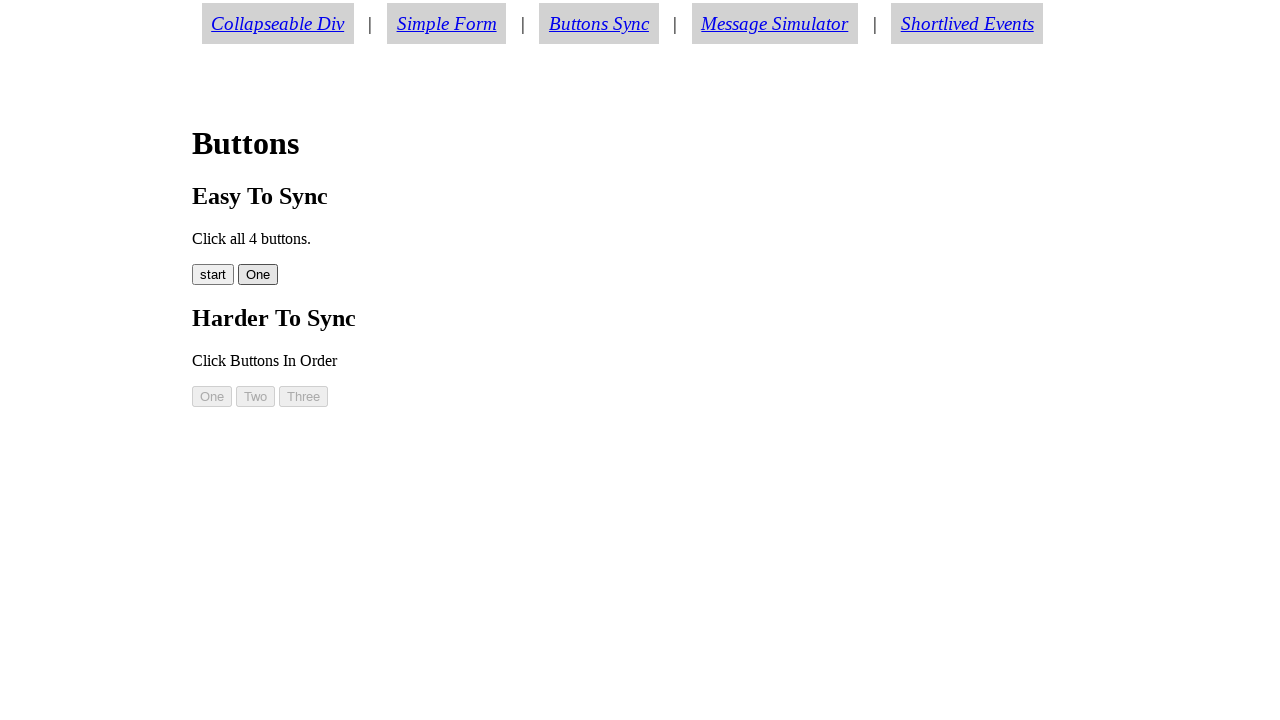

Clicked easy button 3 at (298, 275) on #easy02
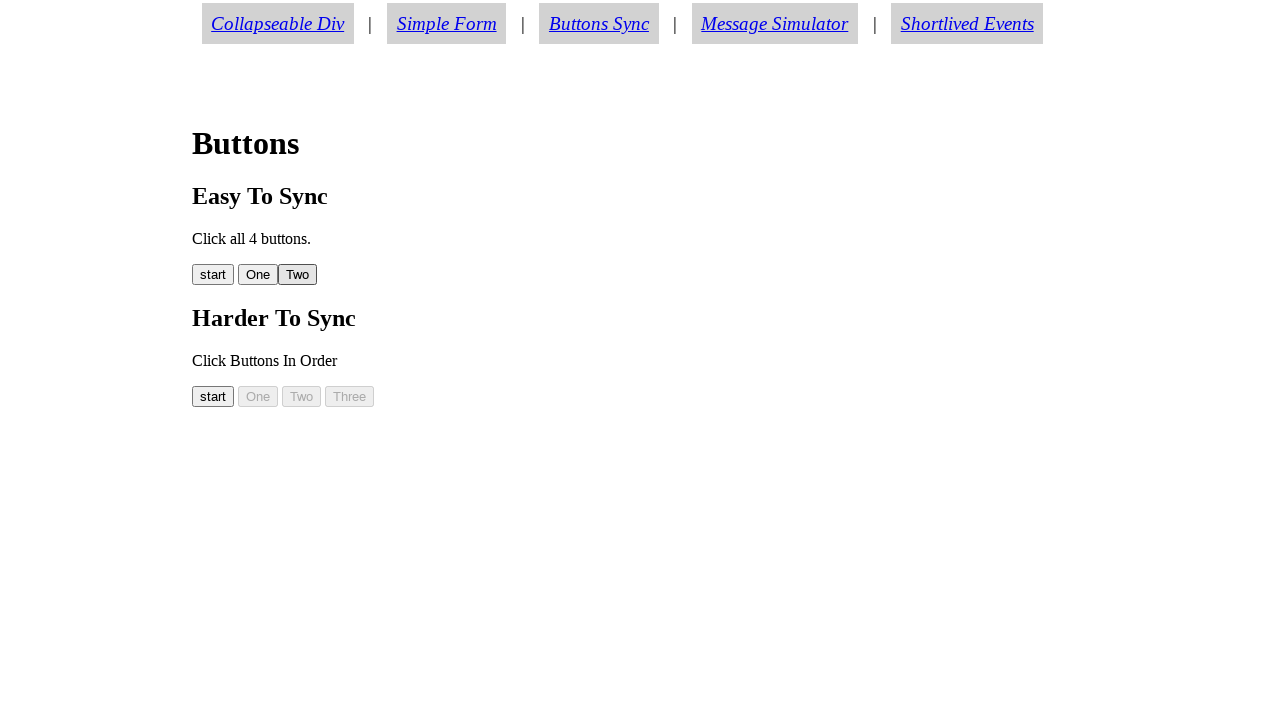

Clicked easy button 4 at (342, 275) on #easy03
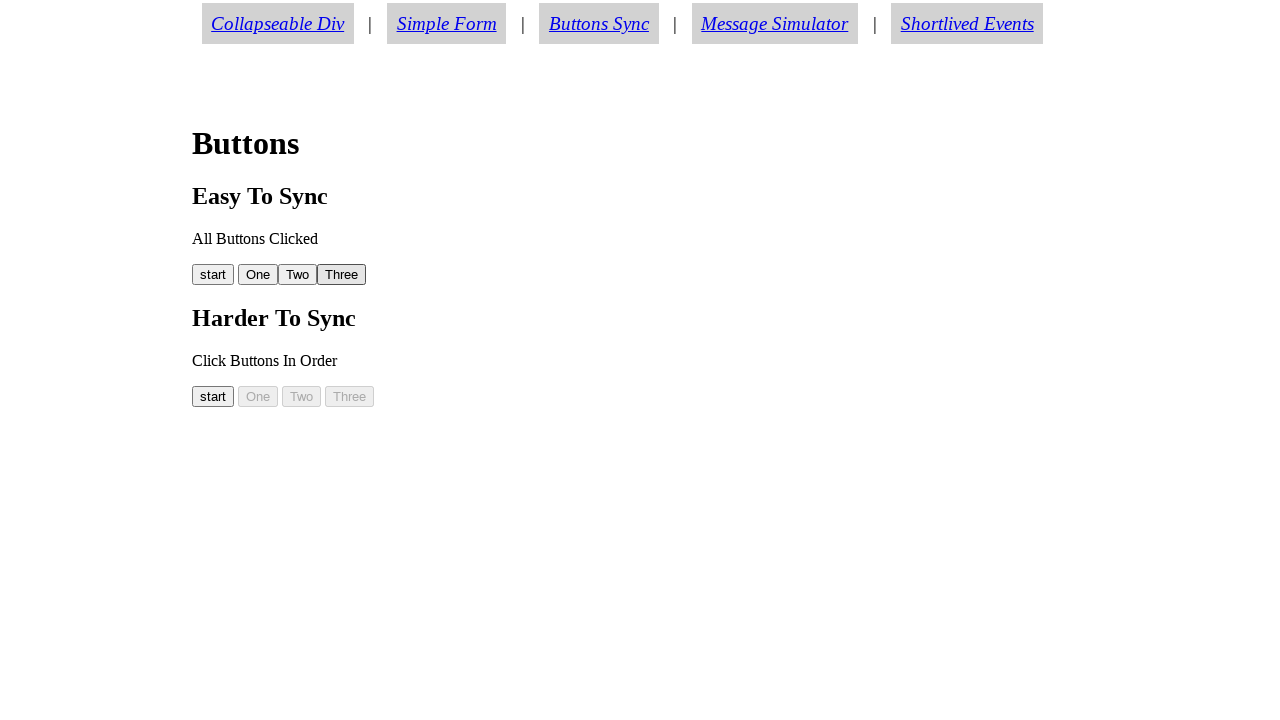

Success message appeared after clicking all four easy buttons
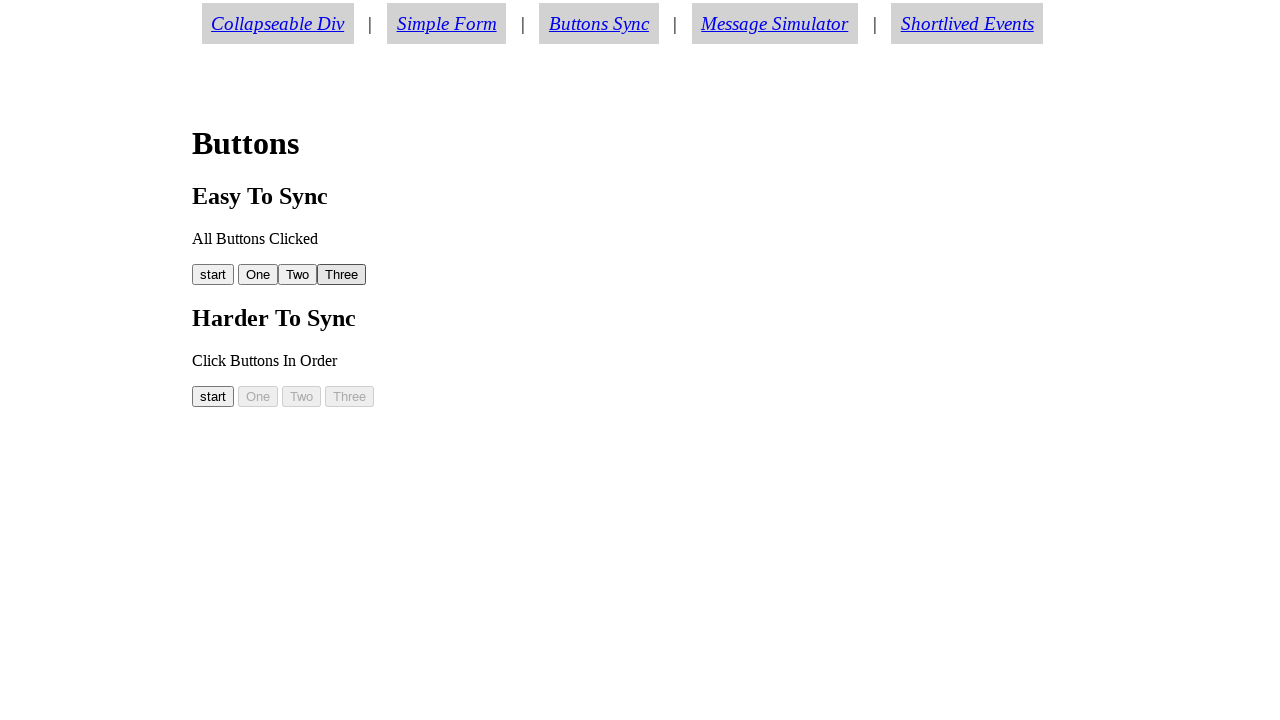

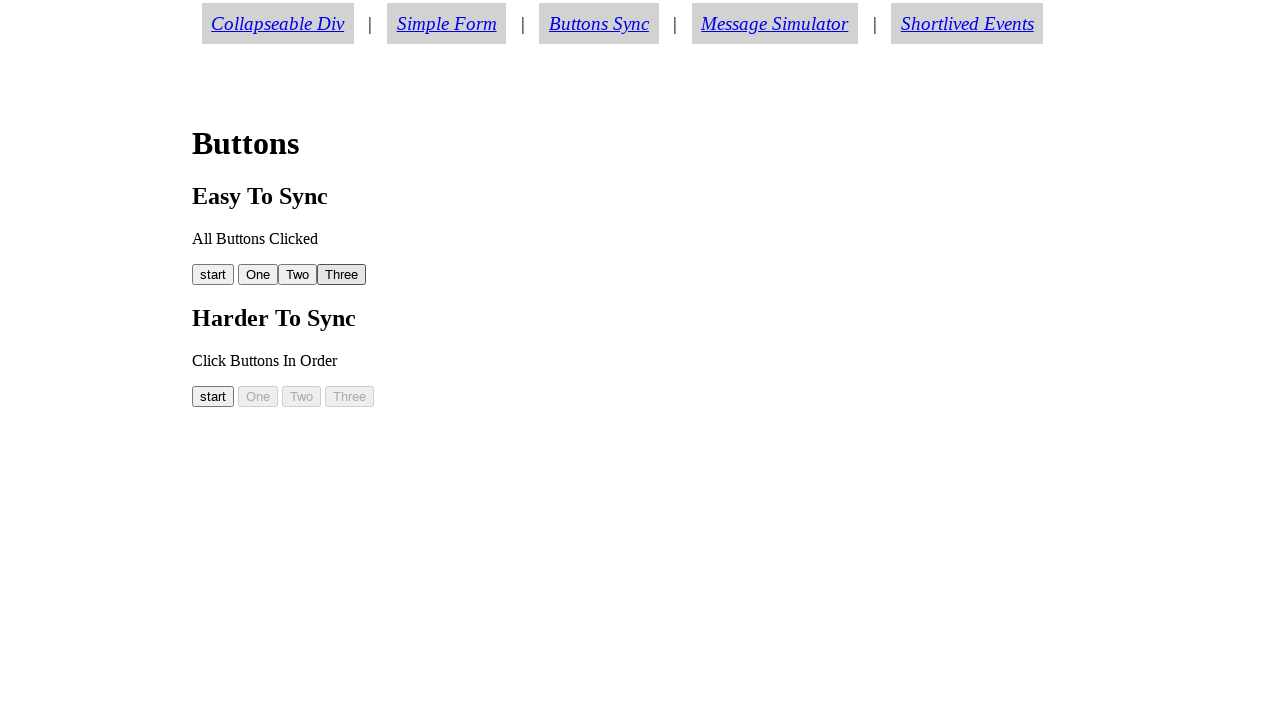